Tests that todo data persists after page reload

Starting URL: https://demo.playwright.dev/todomvc

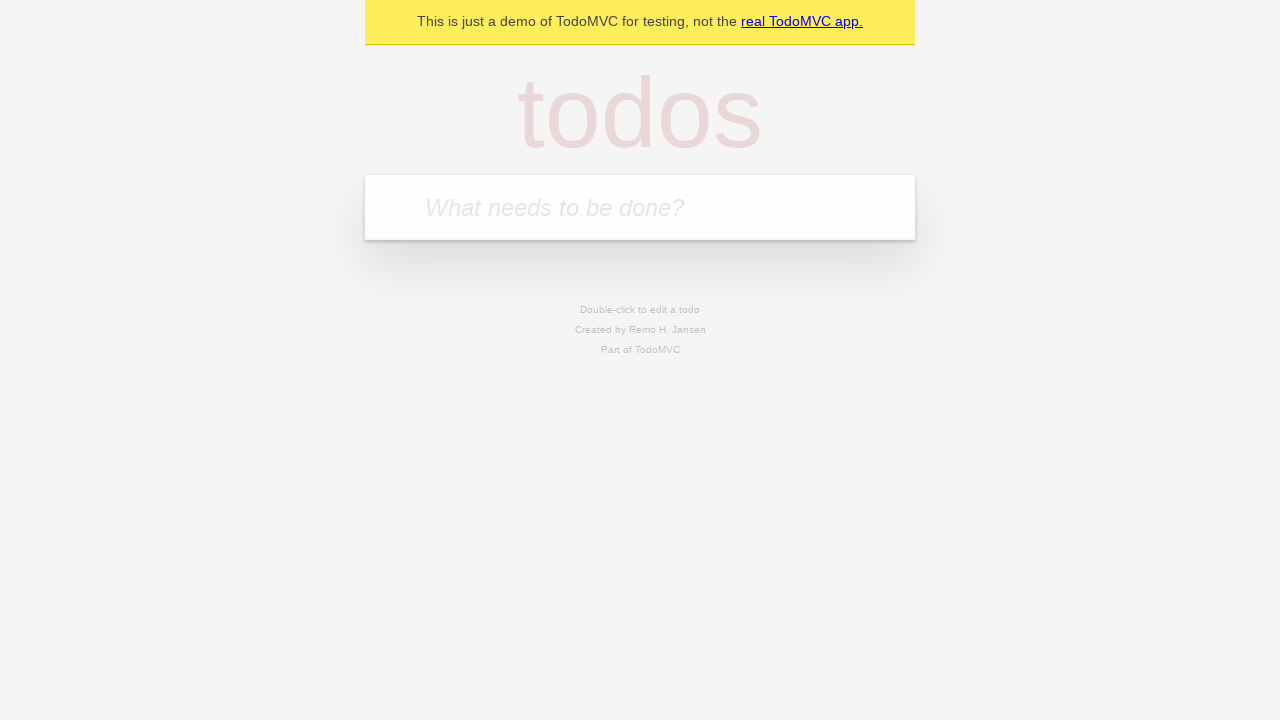

Filled todo input with 'buy some cheese' on internal:attr=[placeholder="What needs to be done?"i]
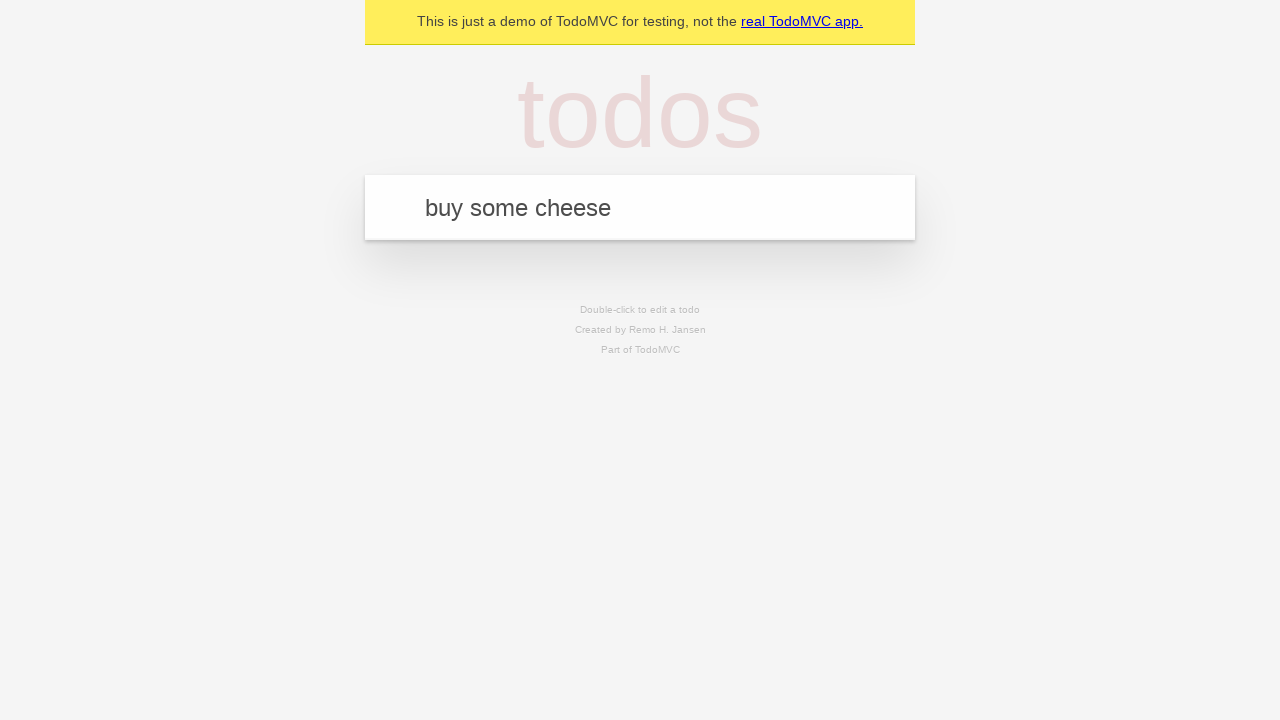

Pressed Enter to create first todo on internal:attr=[placeholder="What needs to be done?"i]
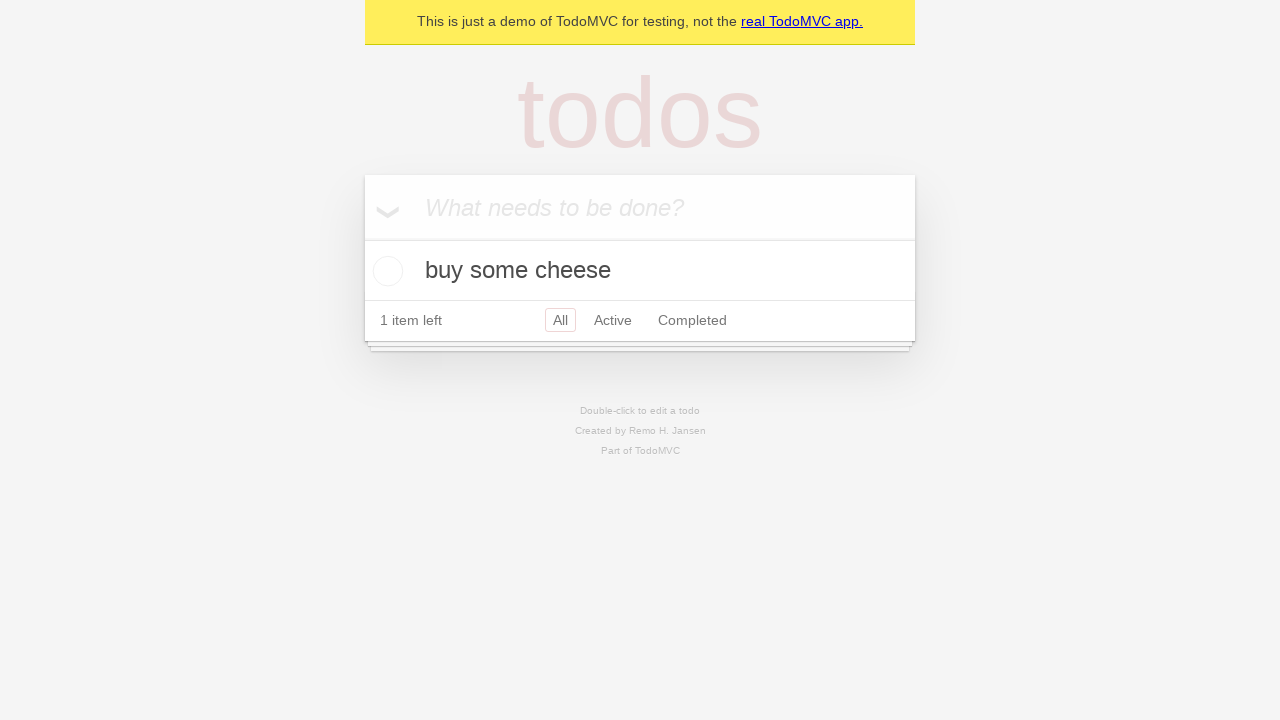

Filled todo input with 'feed the cat' on internal:attr=[placeholder="What needs to be done?"i]
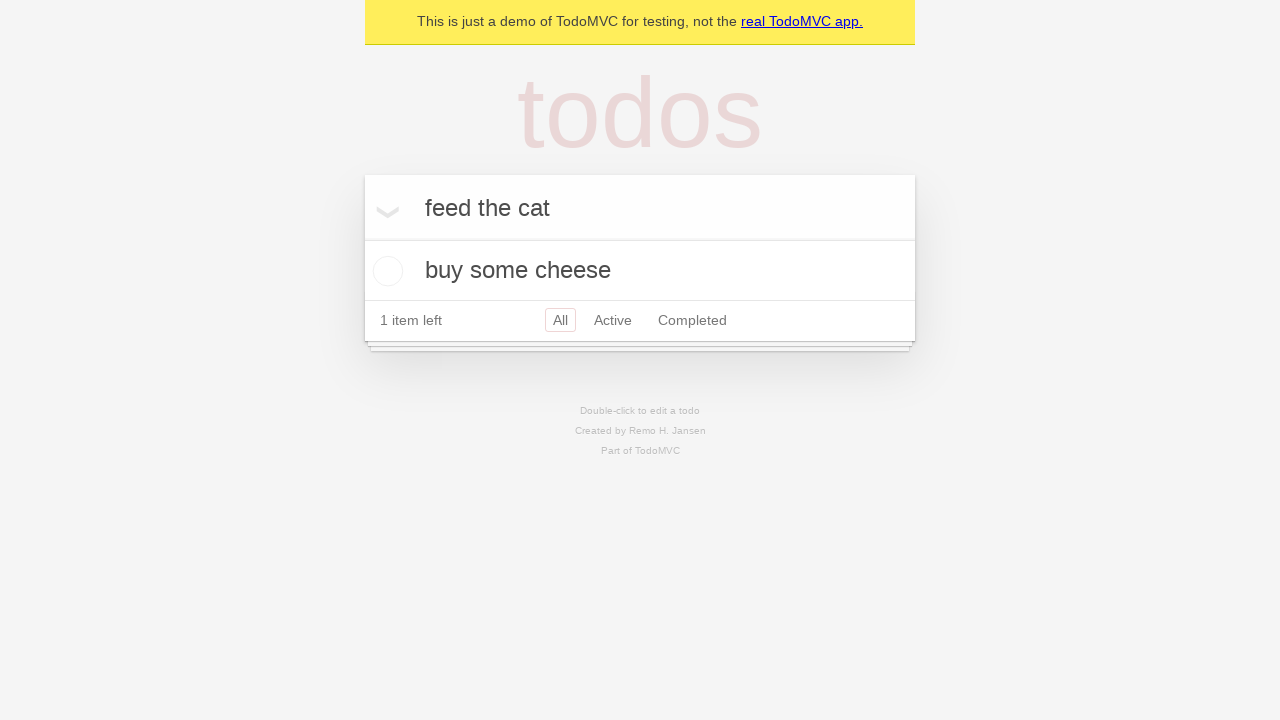

Pressed Enter to create second todo on internal:attr=[placeholder="What needs to be done?"i]
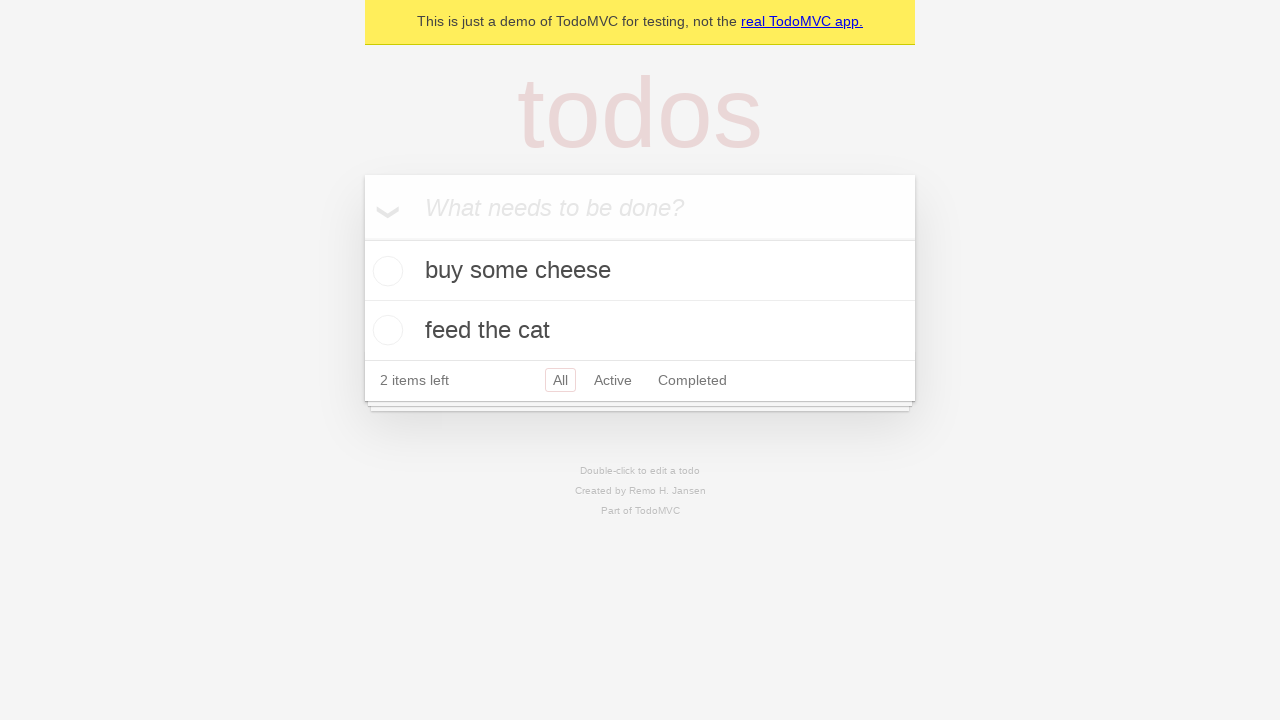

Checked first todo item at (385, 271) on internal:testid=[data-testid="todo-item"s] >> nth=0 >> internal:role=checkbox
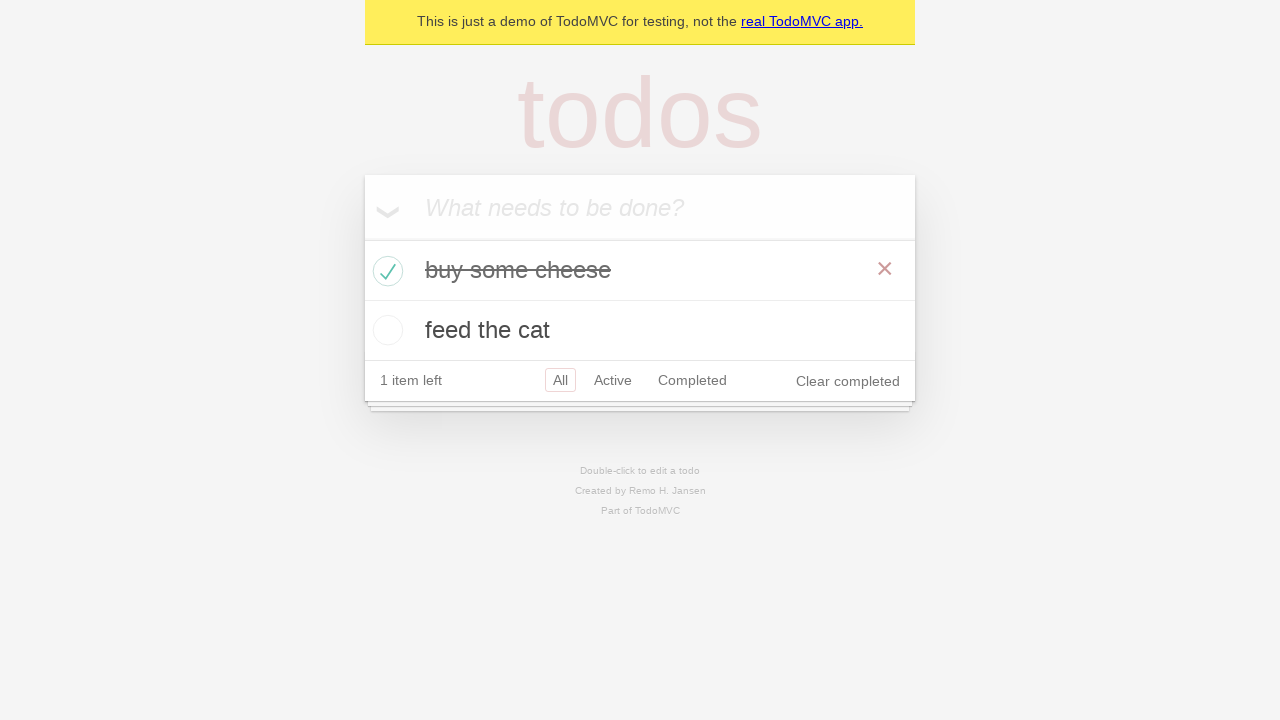

Reloaded the page
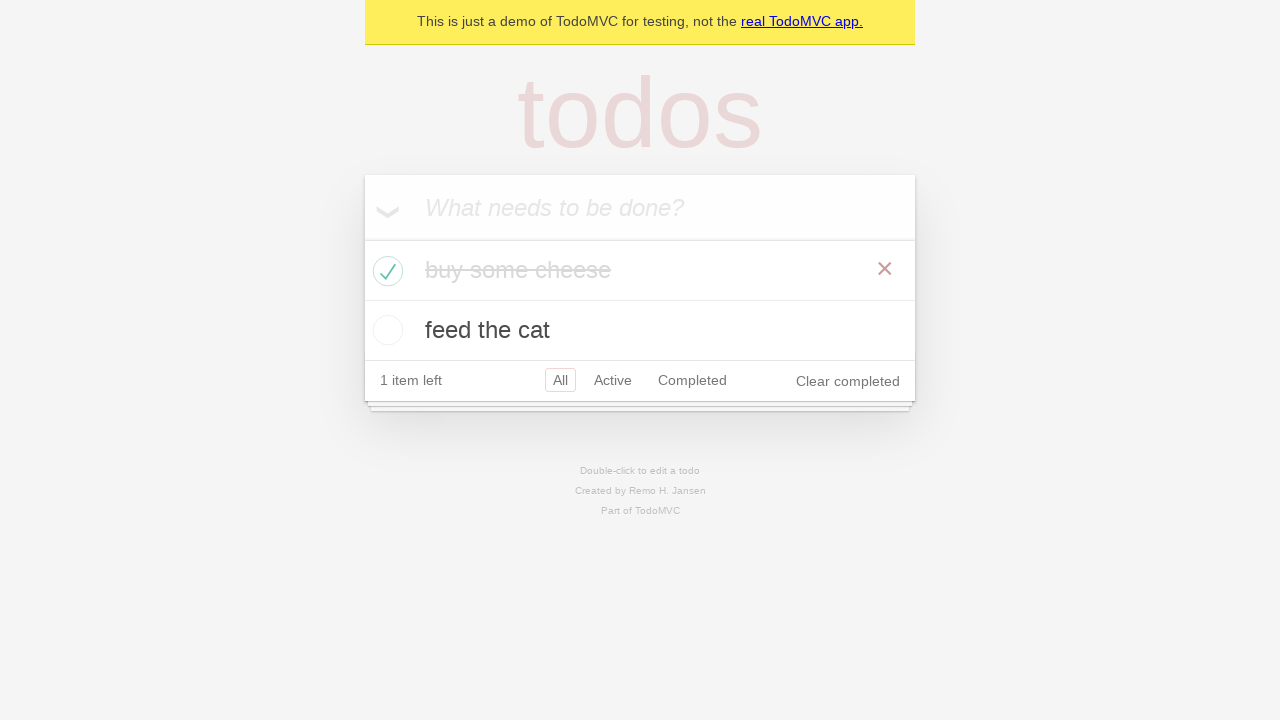

Verified todos persisted after page reload
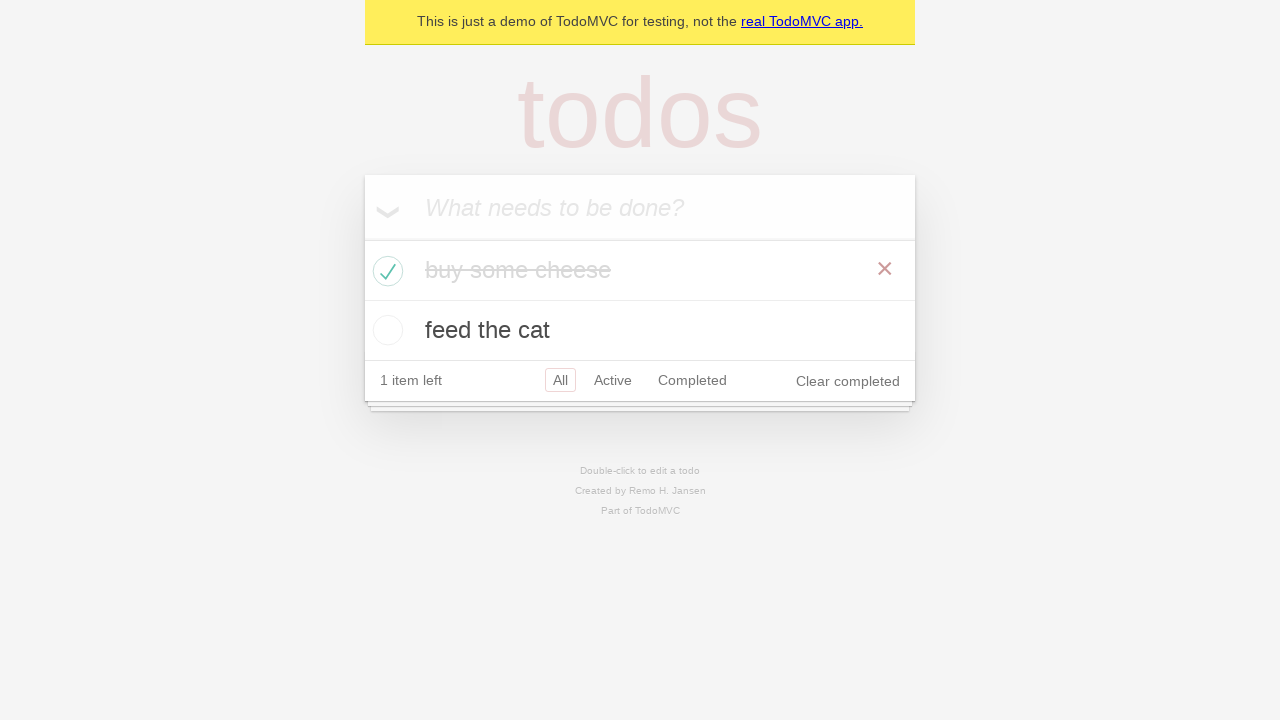

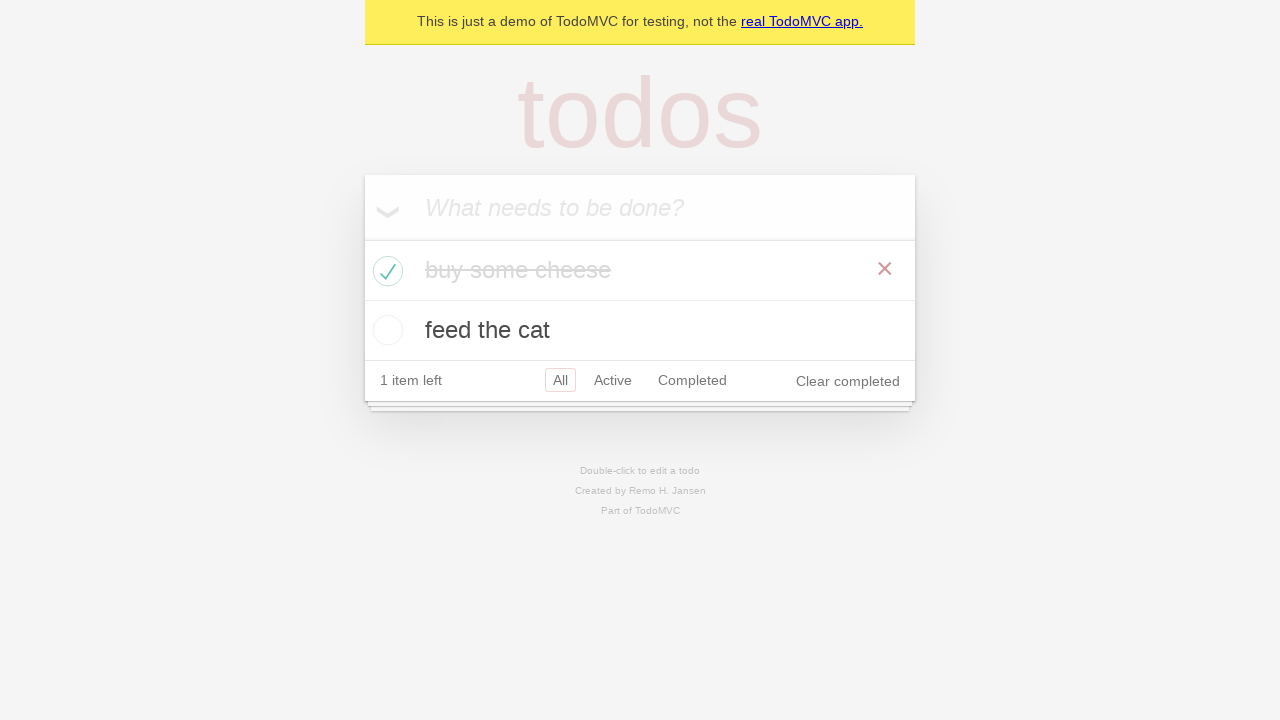